Tests dynamic click functionality by clicking a button and verifying the expected message appears

Starting URL: https://demoqa.com/buttons

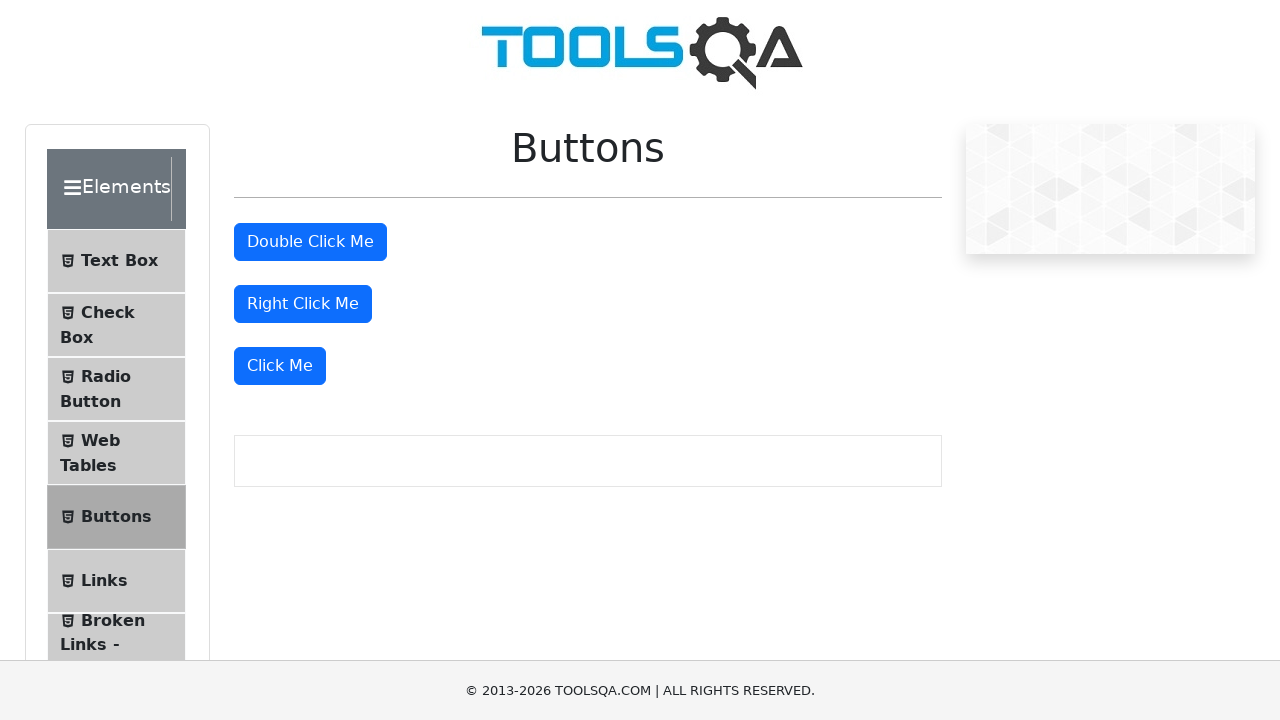

Navigated to https://demoqa.com/buttons
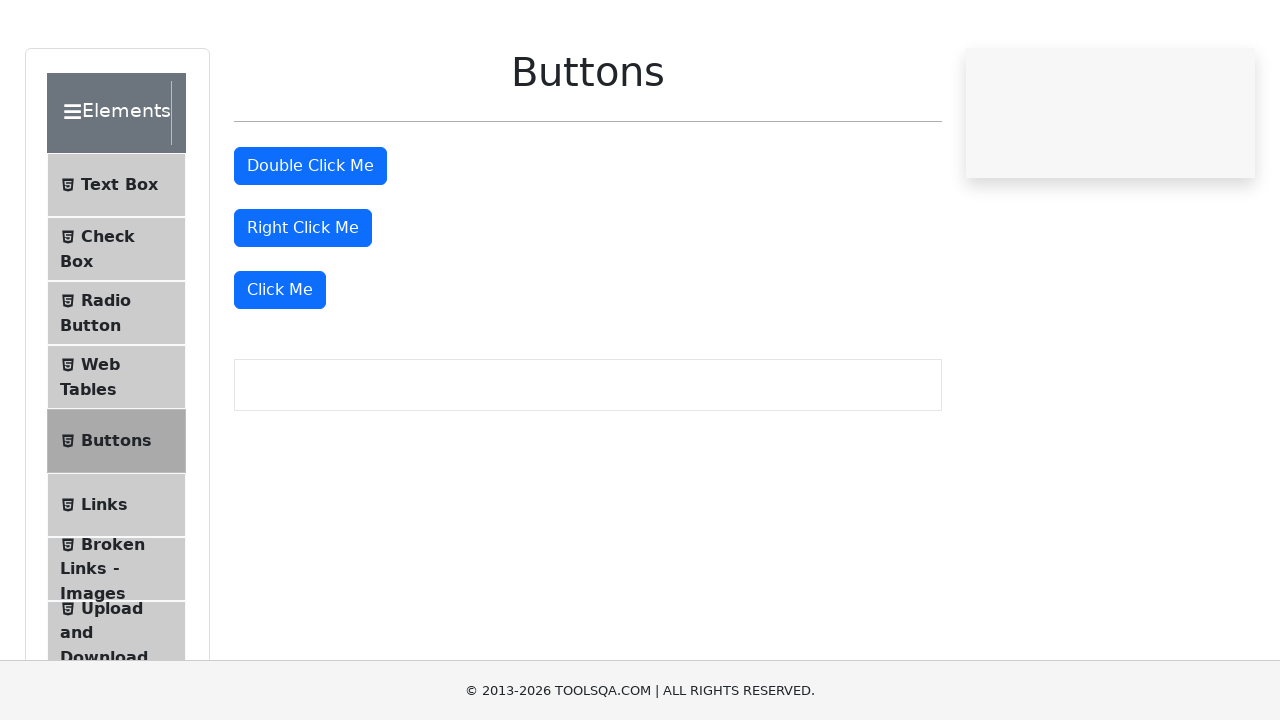

Clicked the dynamic 'Click Me' button at (280, 366) on xpath=//button[text()='Click Me']
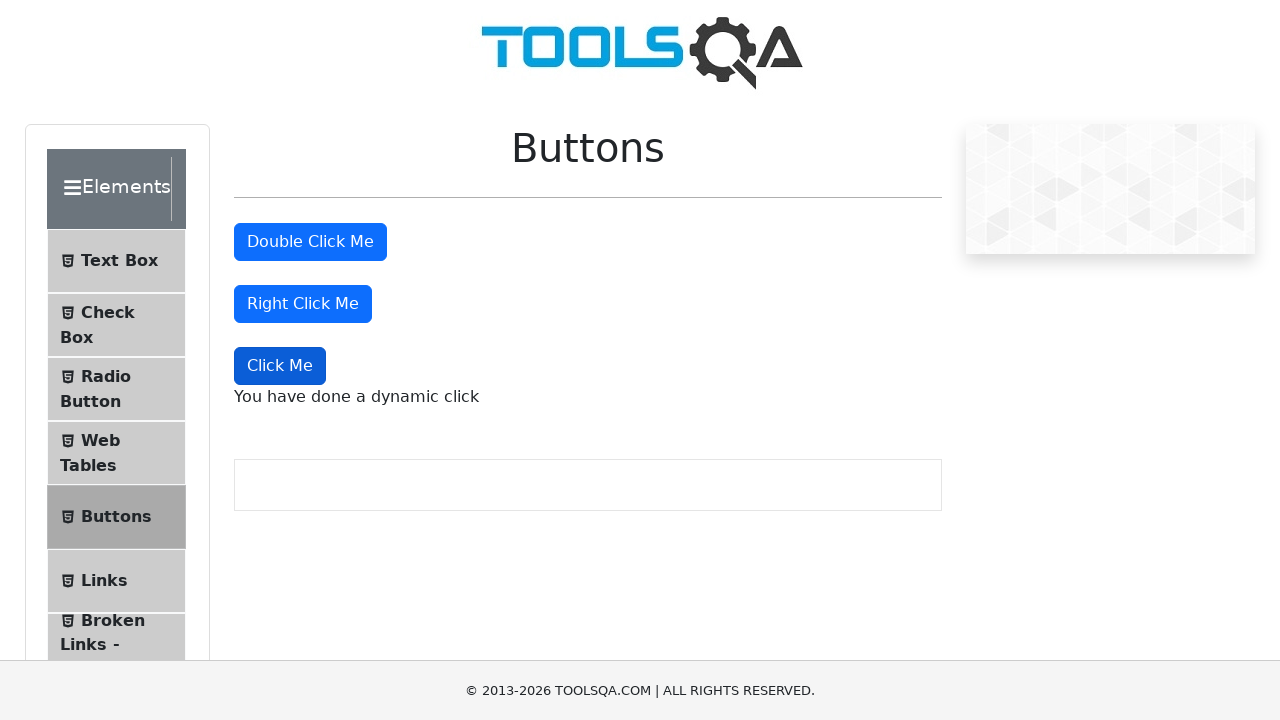

Dynamic click message appeared and was visible
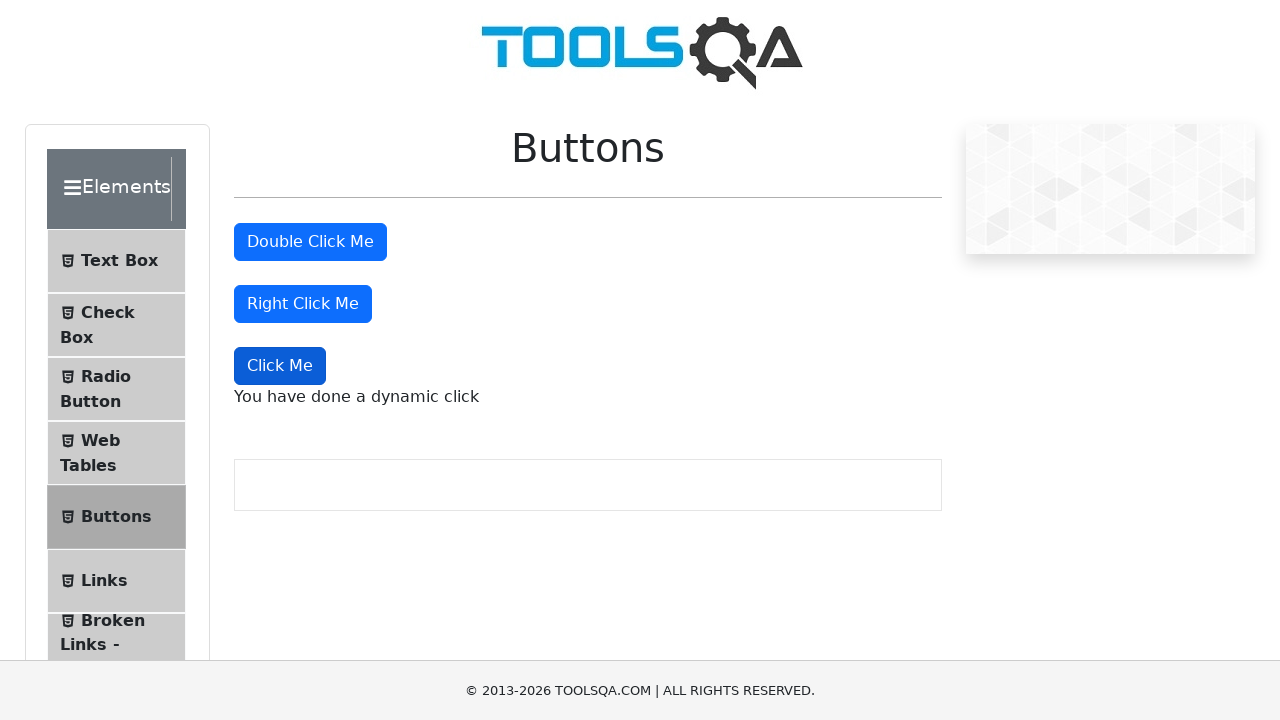

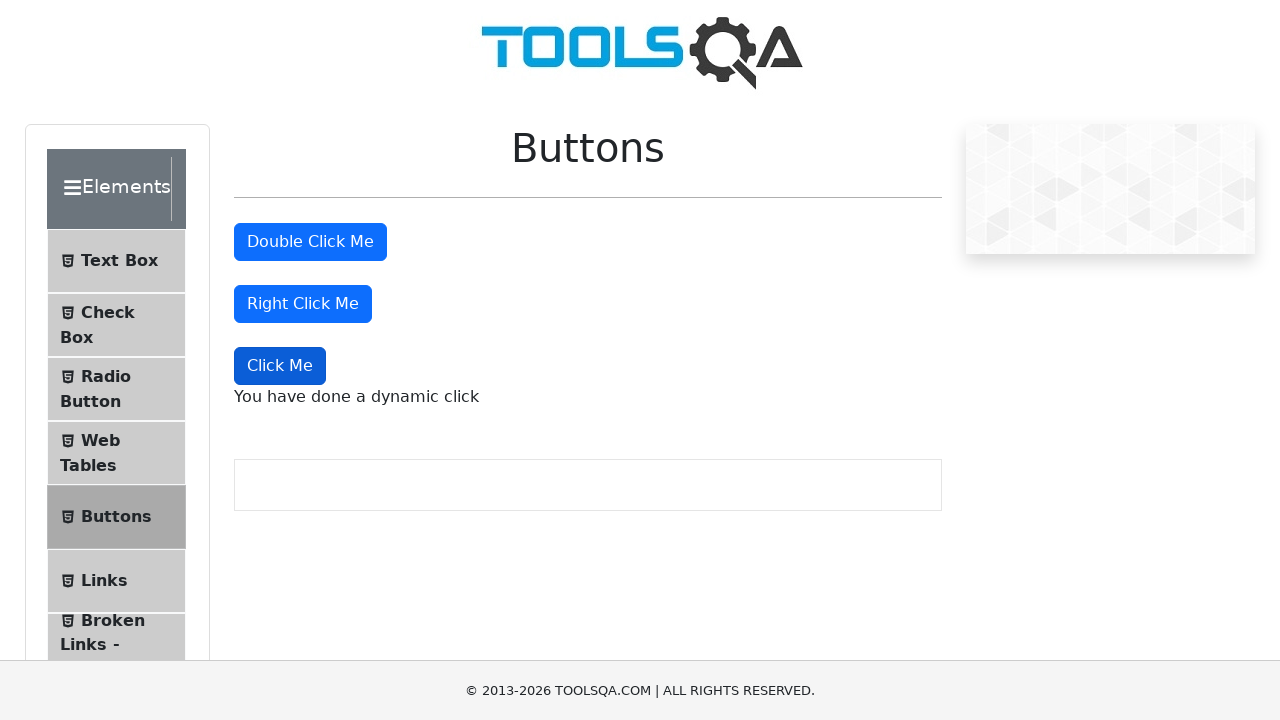